Tests adding and removing elements by clicking an Add button 3 times to create Delete buttons, then clicking each Delete button to remove them

Starting URL: https://the-internet.herokuapp.com/add_remove_elements/

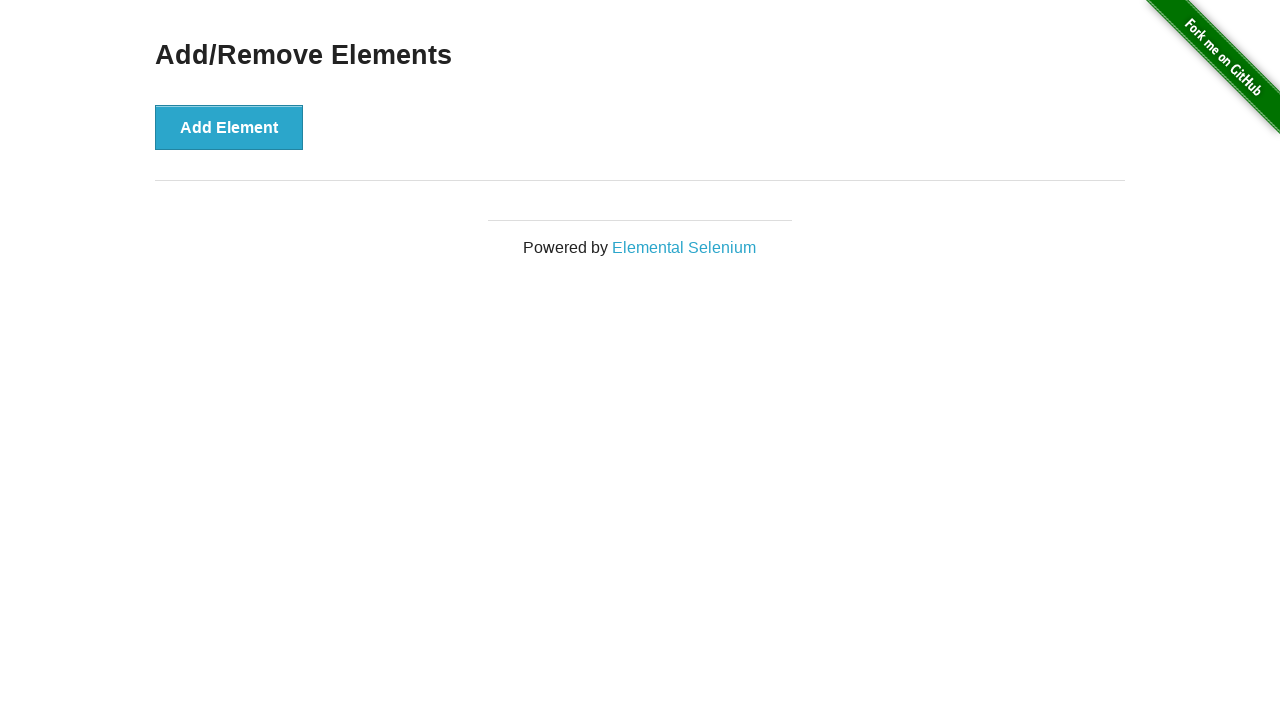

Located the Add Element button
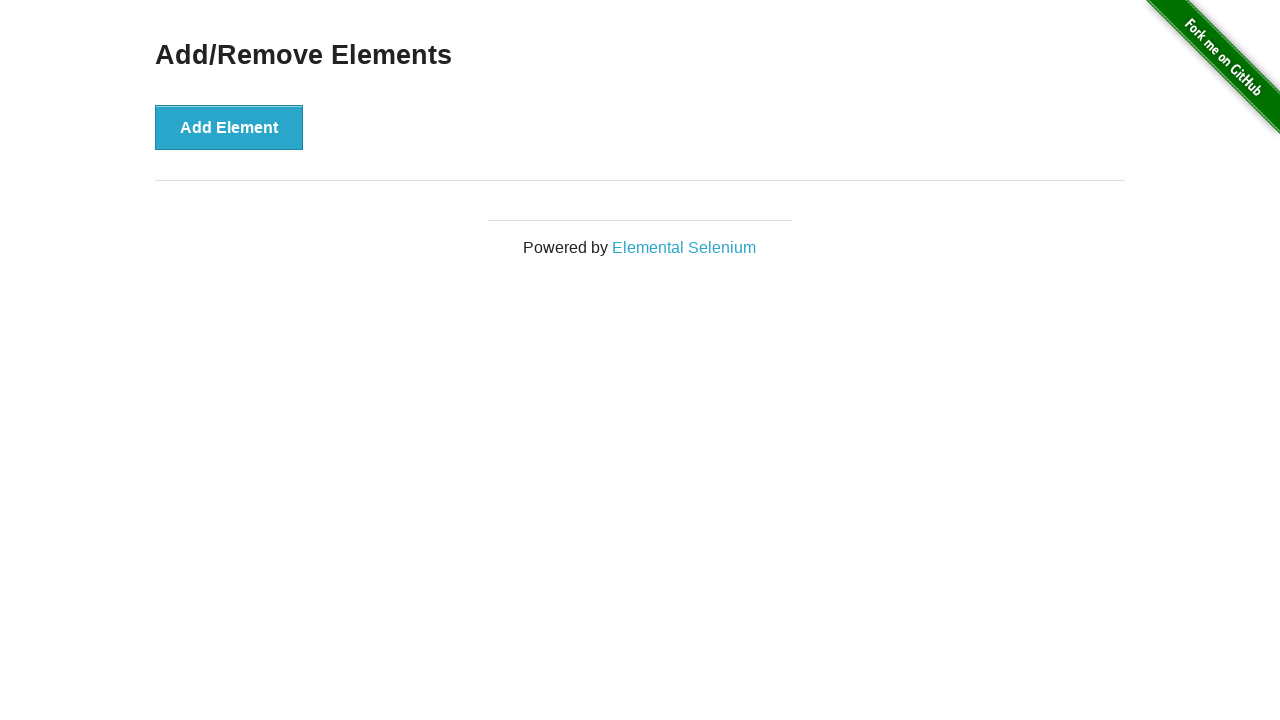

Clicked Add Element button (click 1 of 3) at (229, 127) on button[onclick='addElement()']
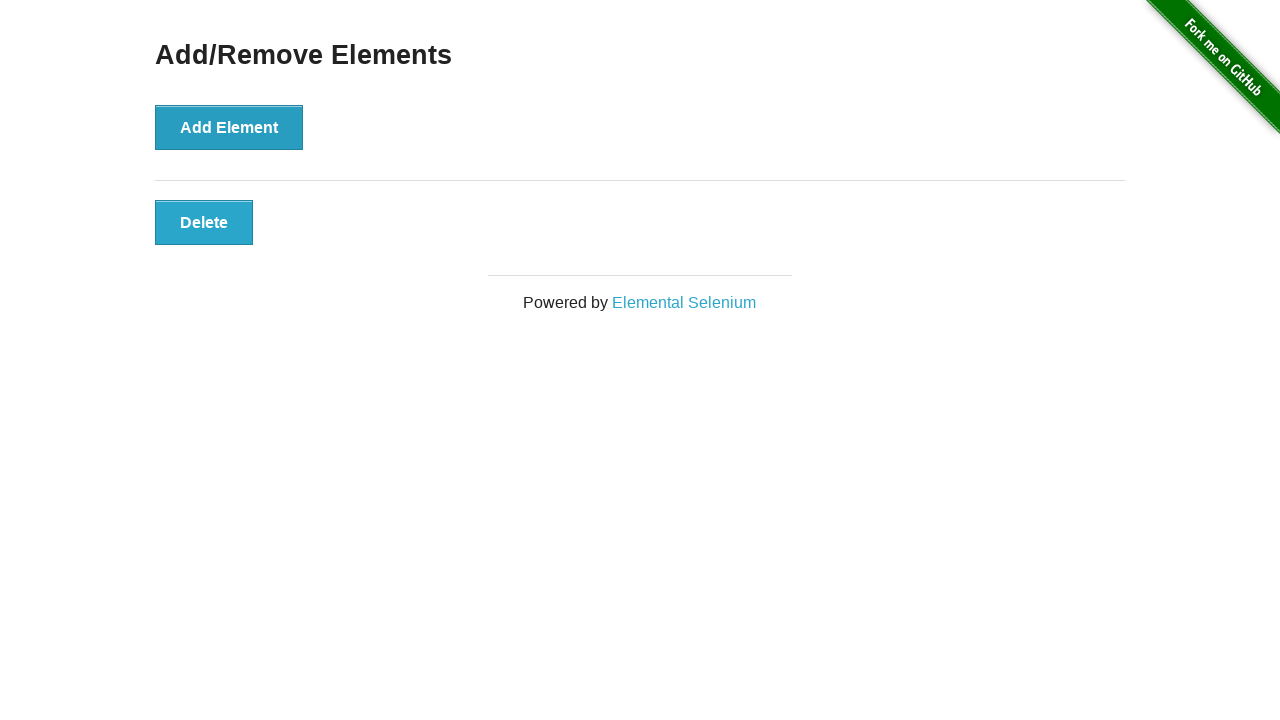

Clicked Add Element button (click 2 of 3) at (229, 127) on button[onclick='addElement()']
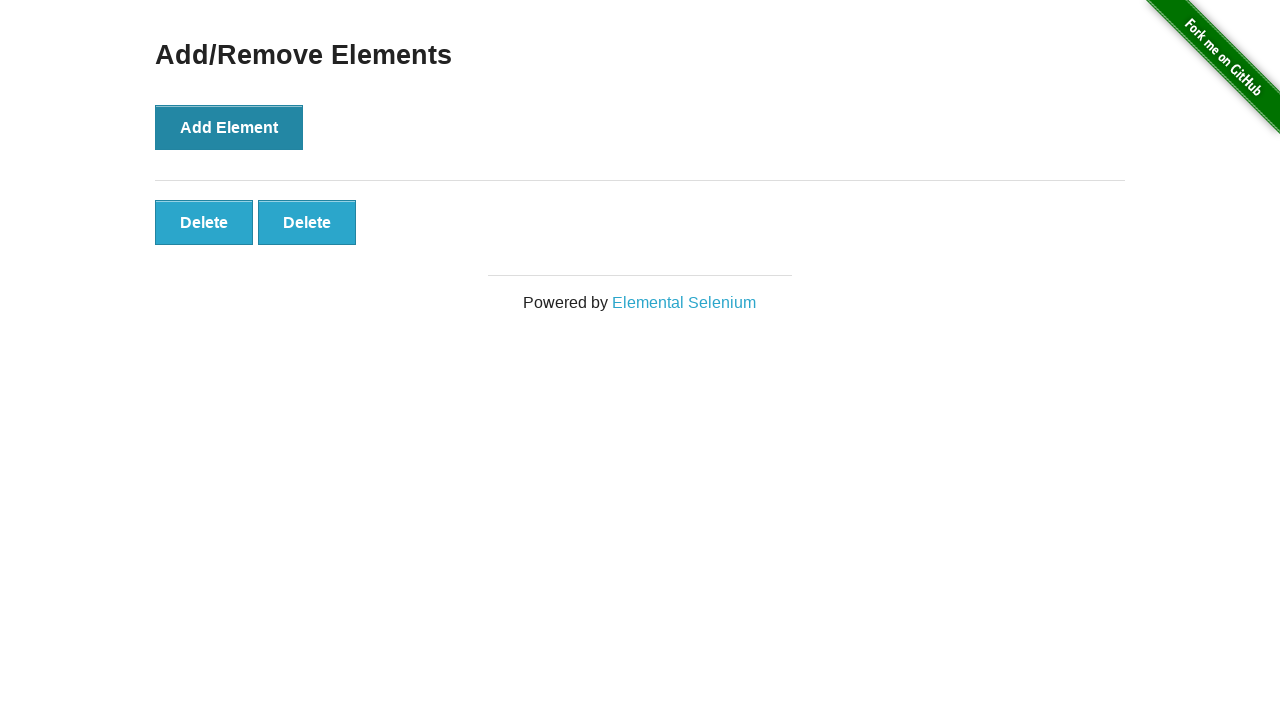

Clicked Add Element button (click 3 of 3) at (229, 127) on button[onclick='addElement()']
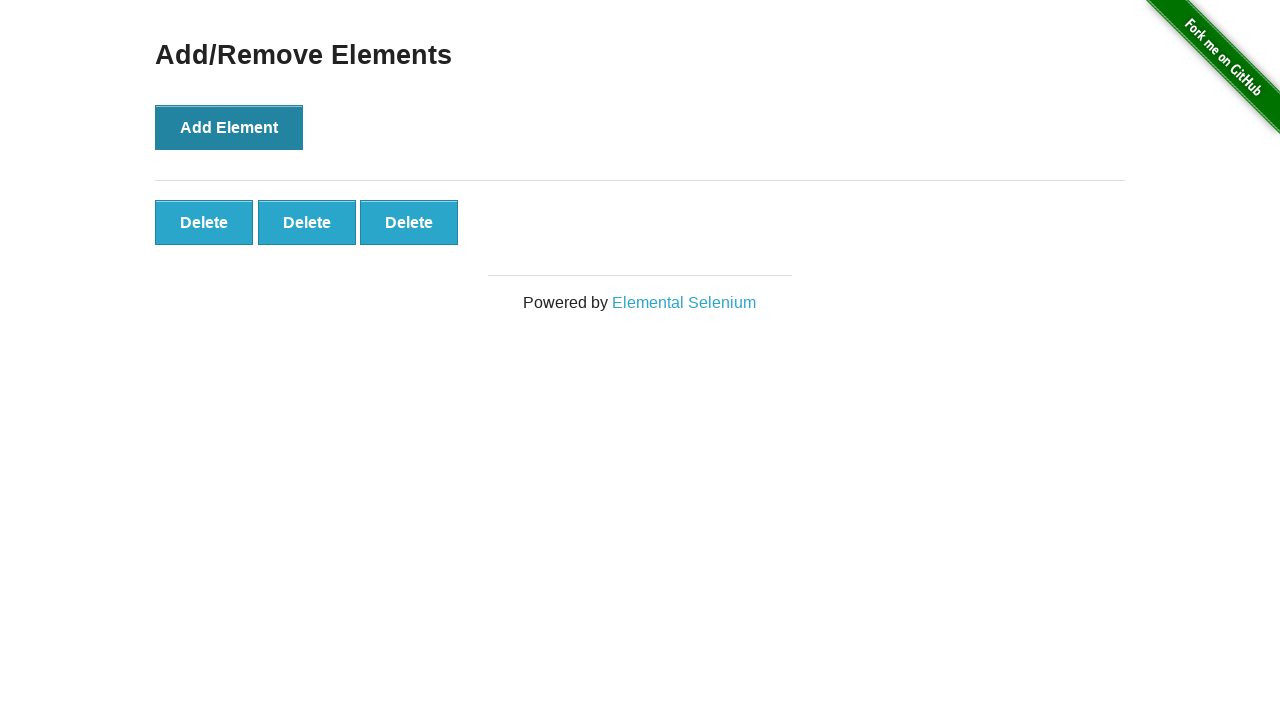

Located all Delete buttons
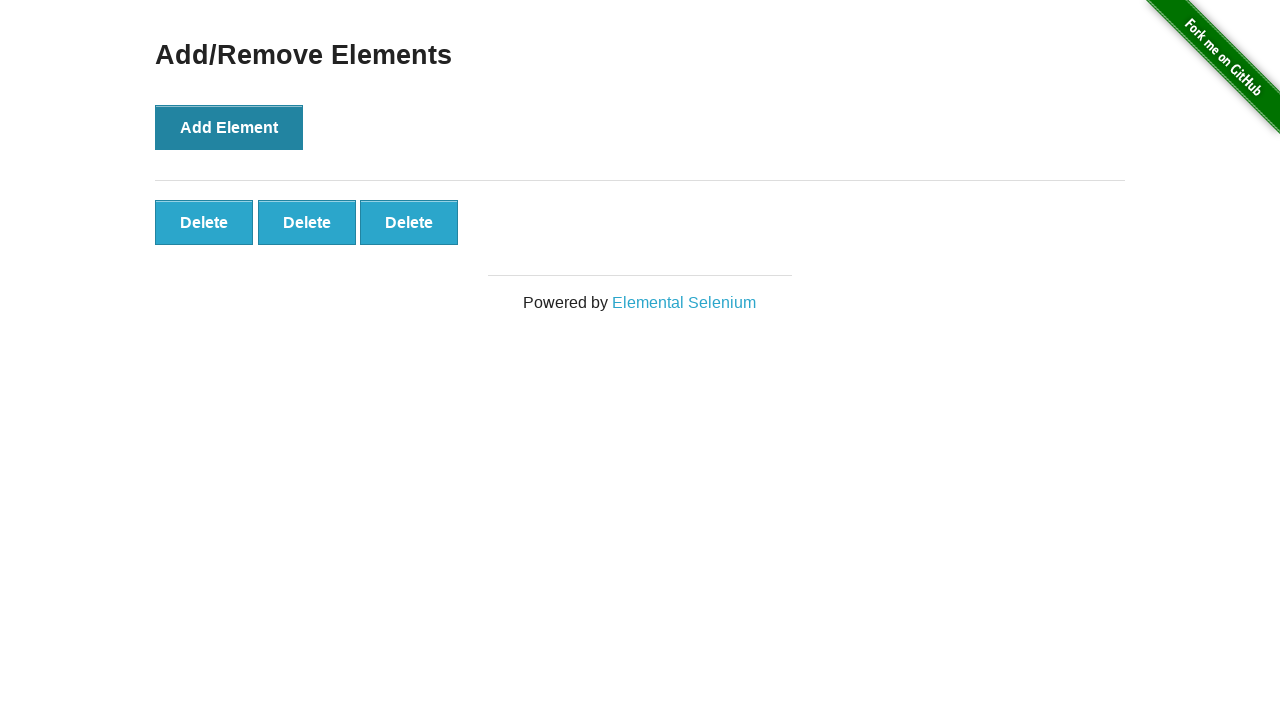

Verified 3 Delete buttons are displayed
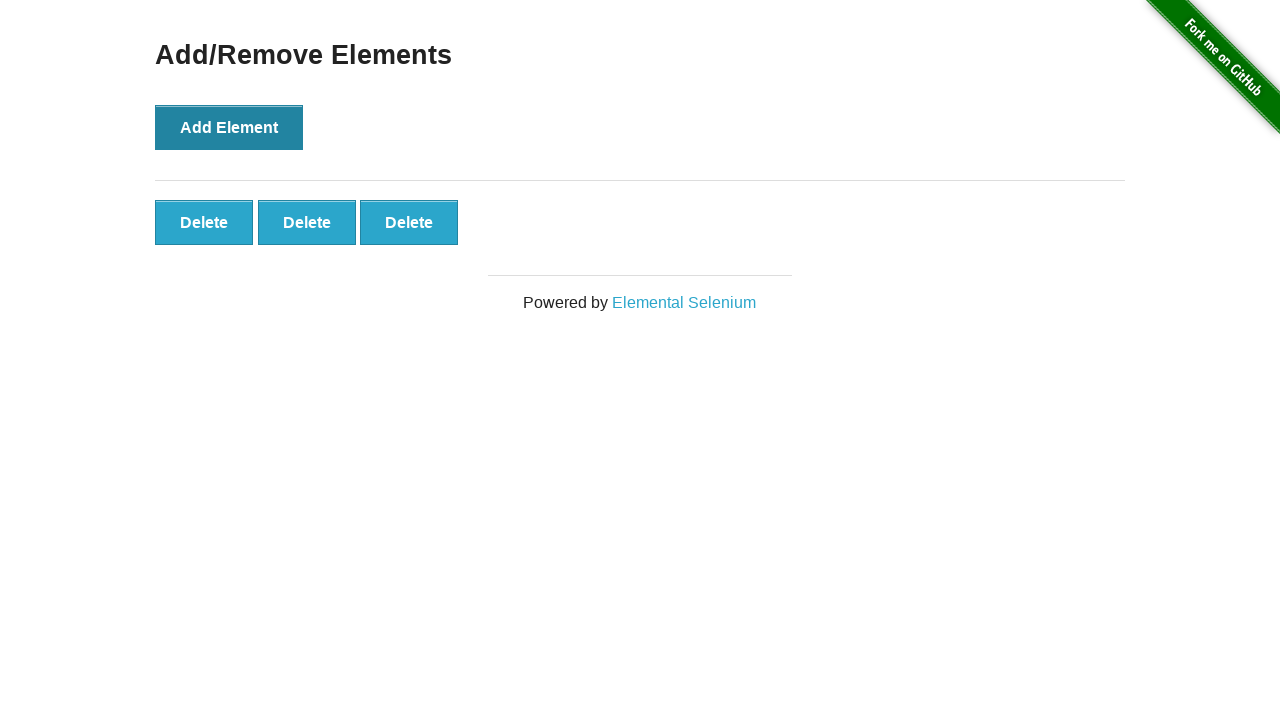

Clicked Delete button to remove it (removal 1 of 3) at (204, 222) on button.added-manually >> nth=0
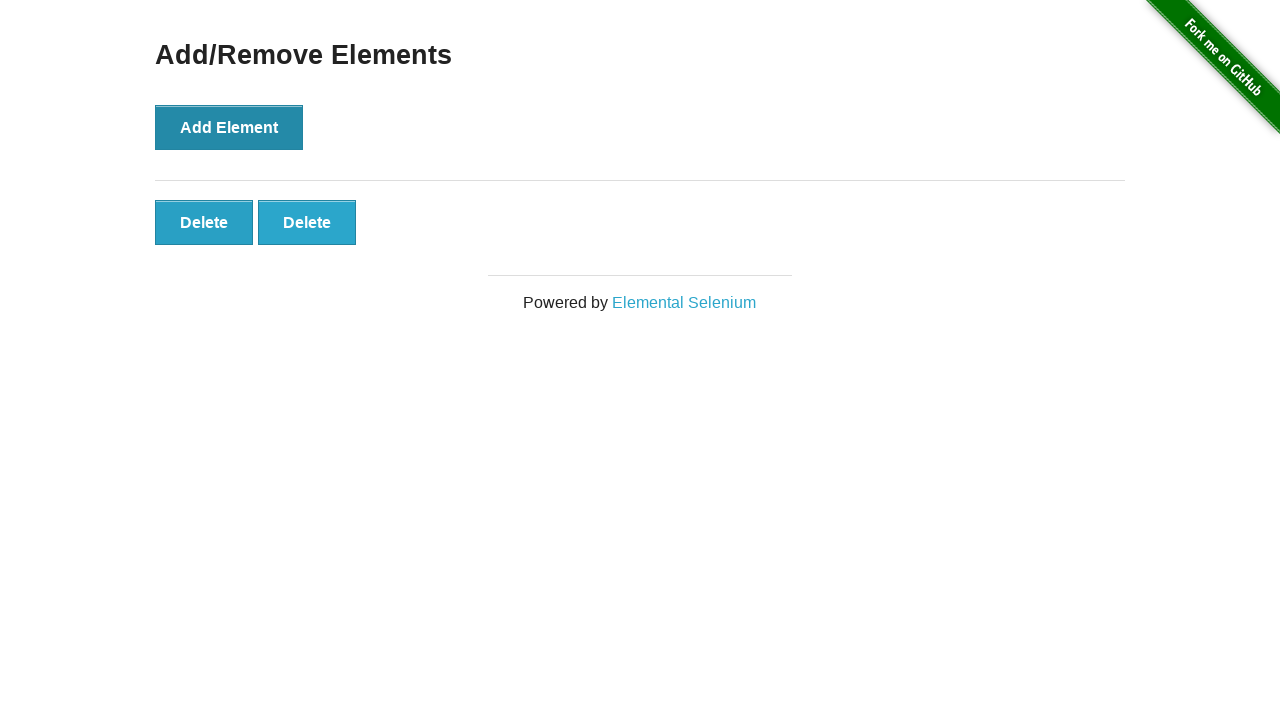

Clicked Delete button to remove it (removal 2 of 3) at (204, 222) on button.added-manually >> nth=0
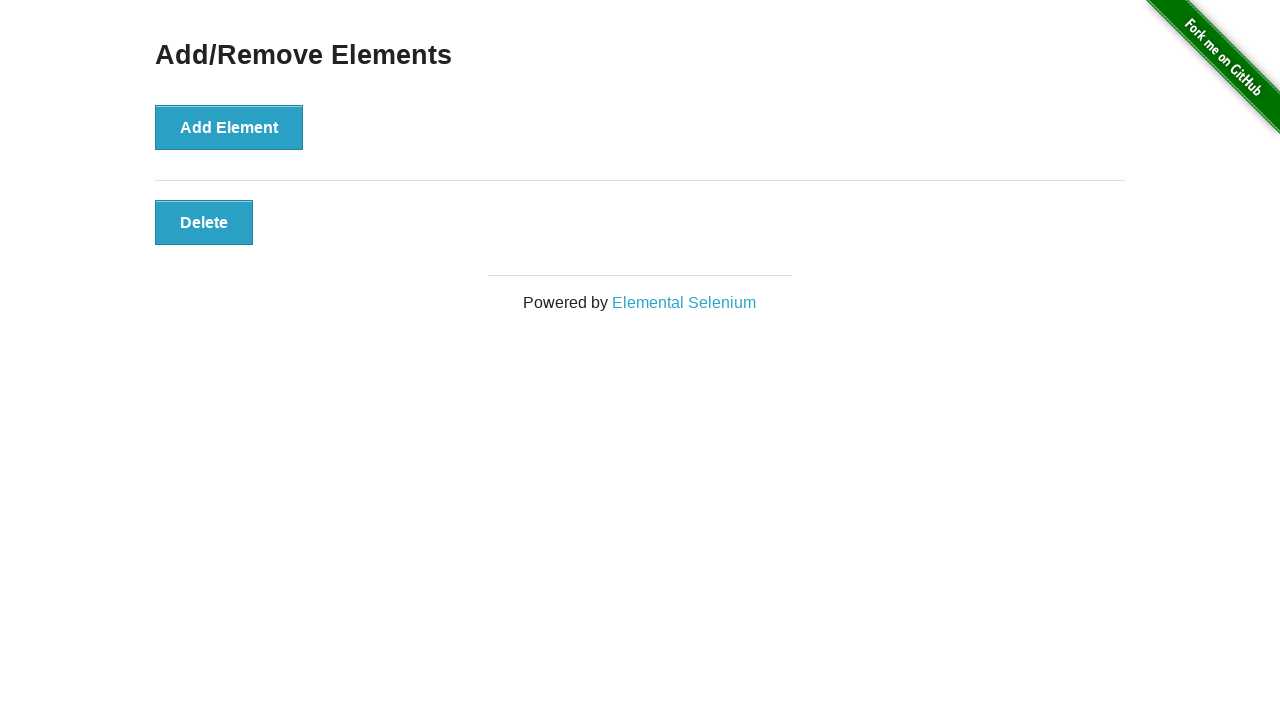

Clicked Delete button to remove it (removal 3 of 3) at (204, 222) on button.added-manually >> nth=0
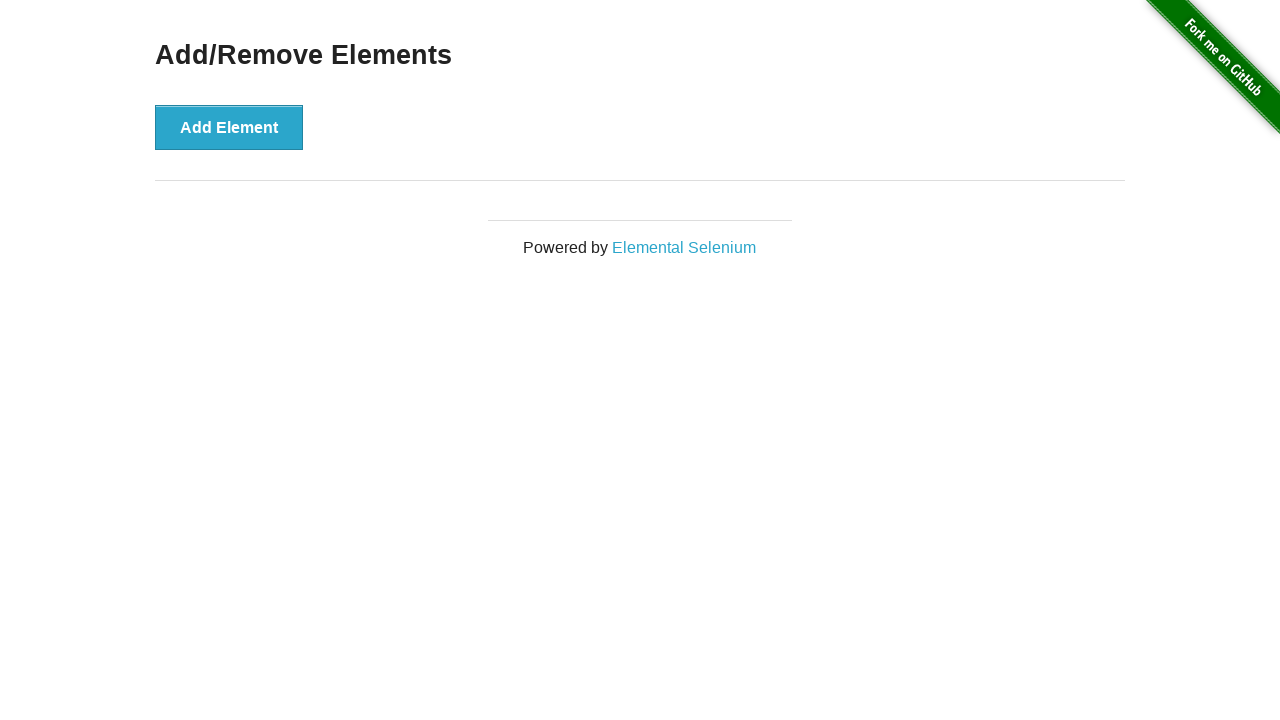

Verified all Delete buttons have been removed
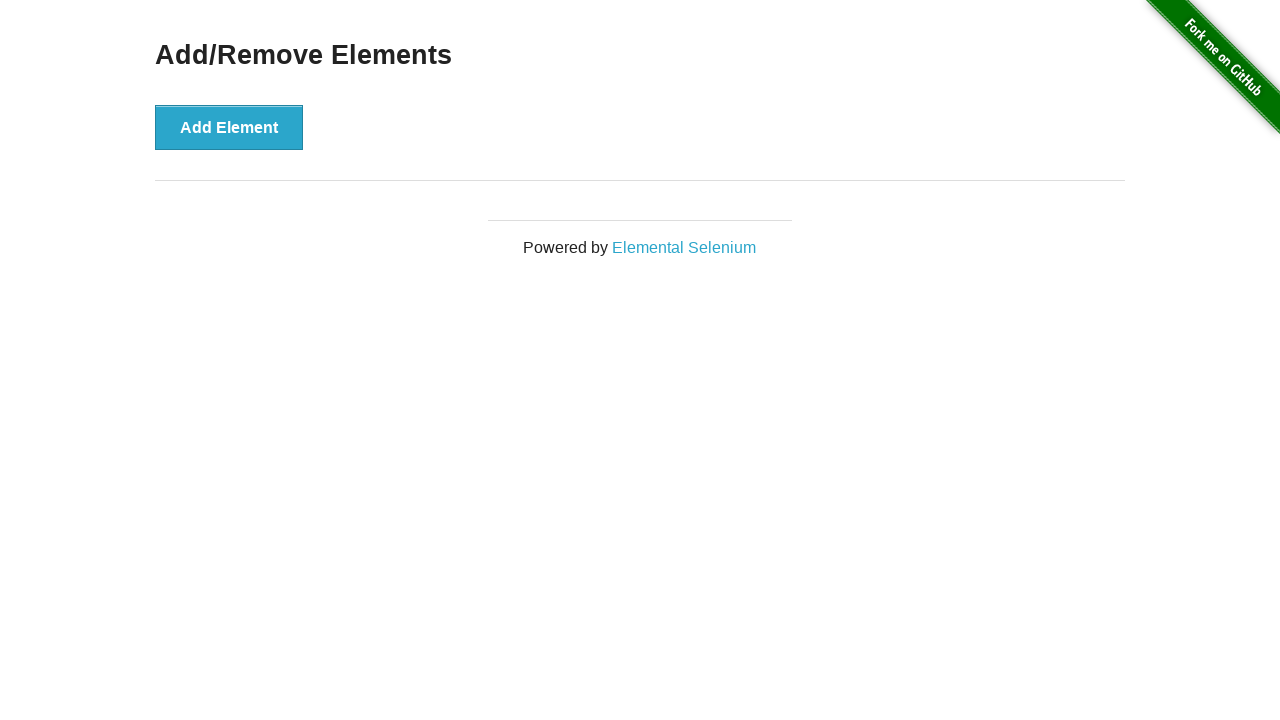

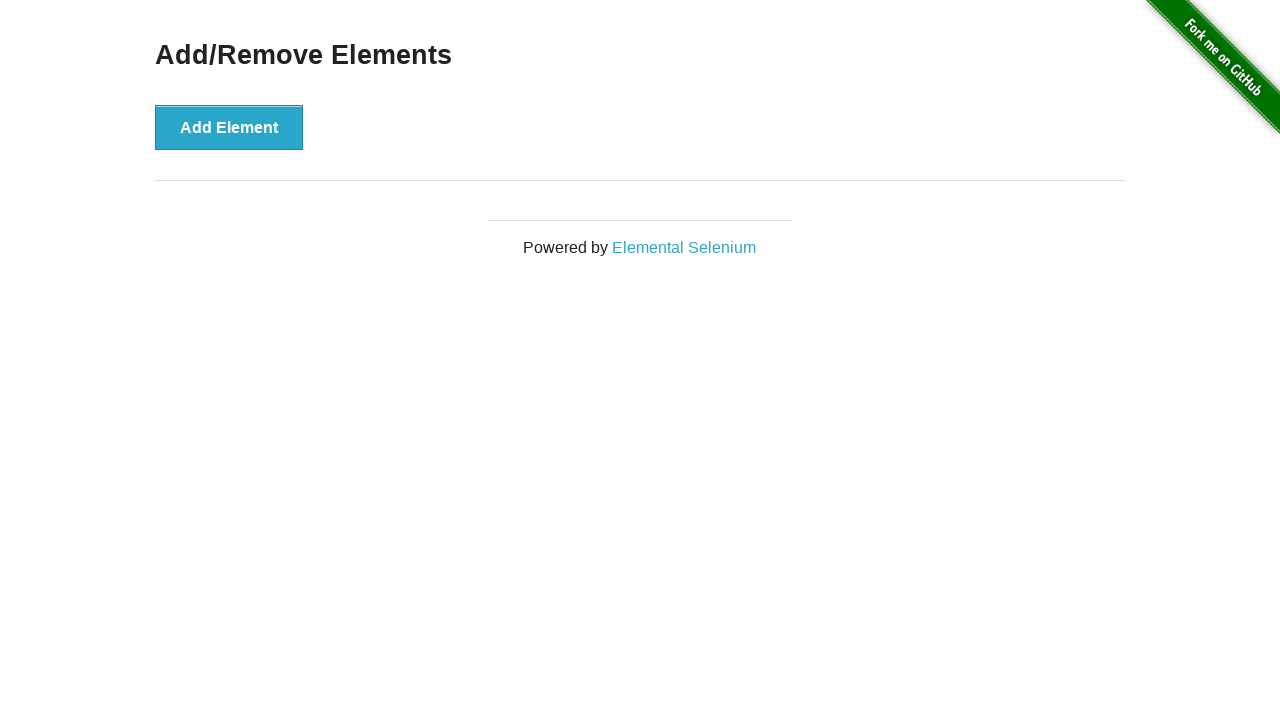